Tests navigation on Tools QA website by verifying the page title and clicking on the 'SELENIUM TRAINING' link to verify navigation to the training page.

Starting URL: https://toolsqa.com/

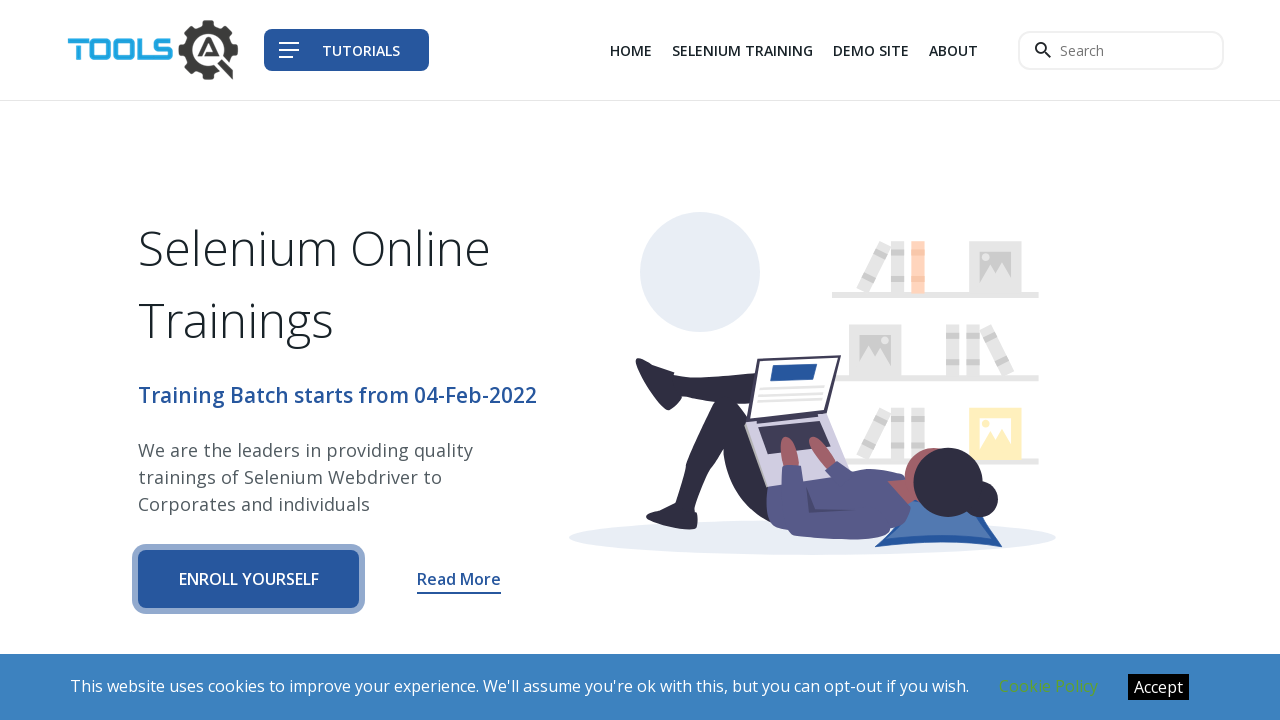

Verified page title contains 'Tools QA'
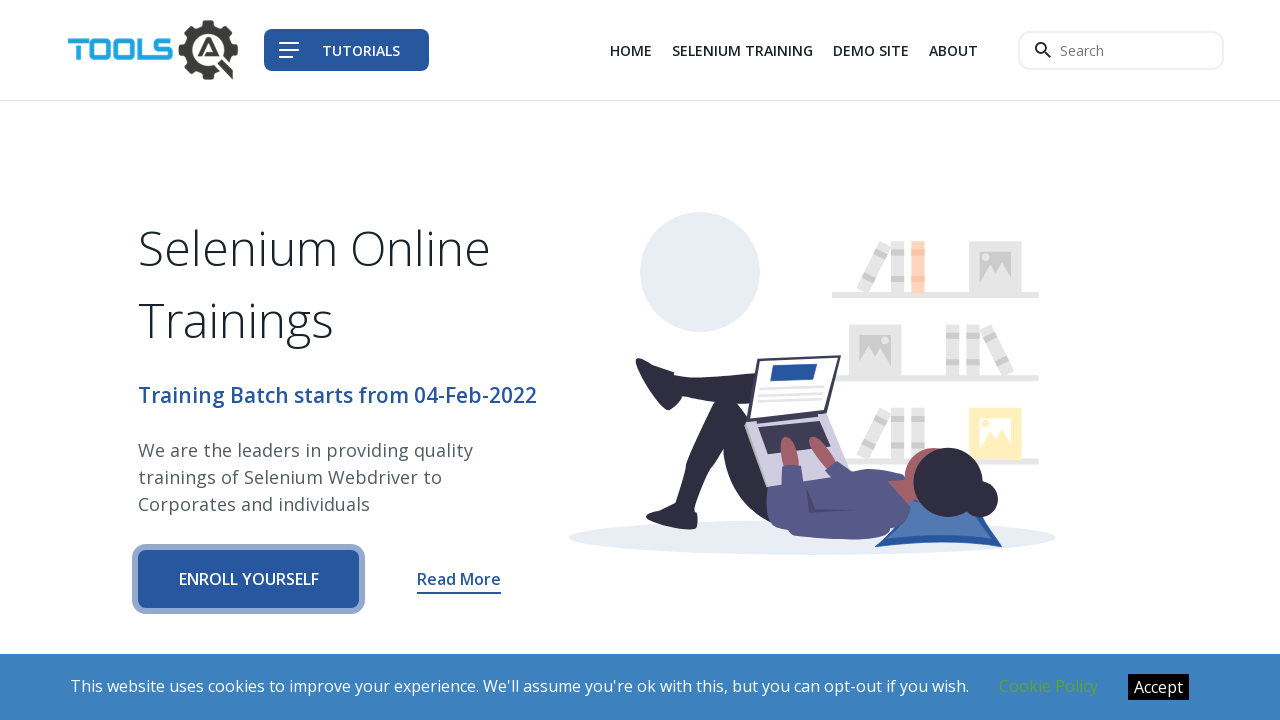

Clicked on 'SELENIUM TRAINING' link at (742, 50) on text=SELENIUM TRAINING
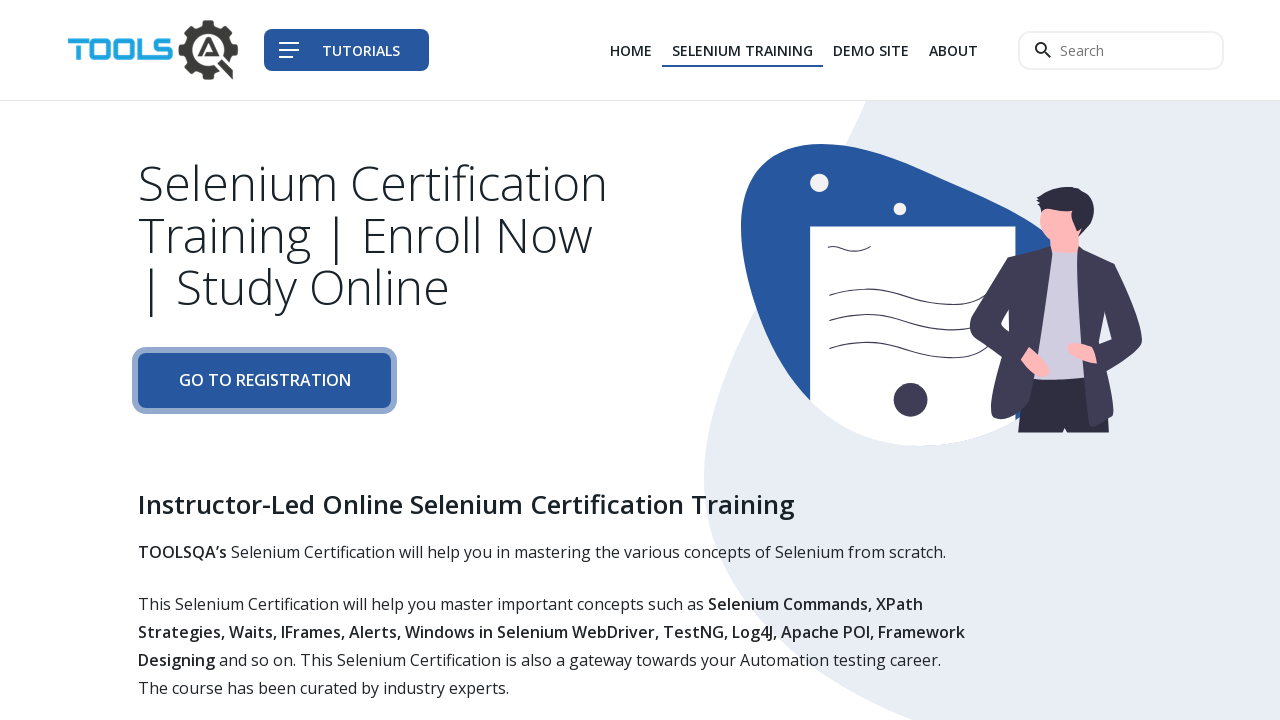

Waited for navigation to selenium-training page
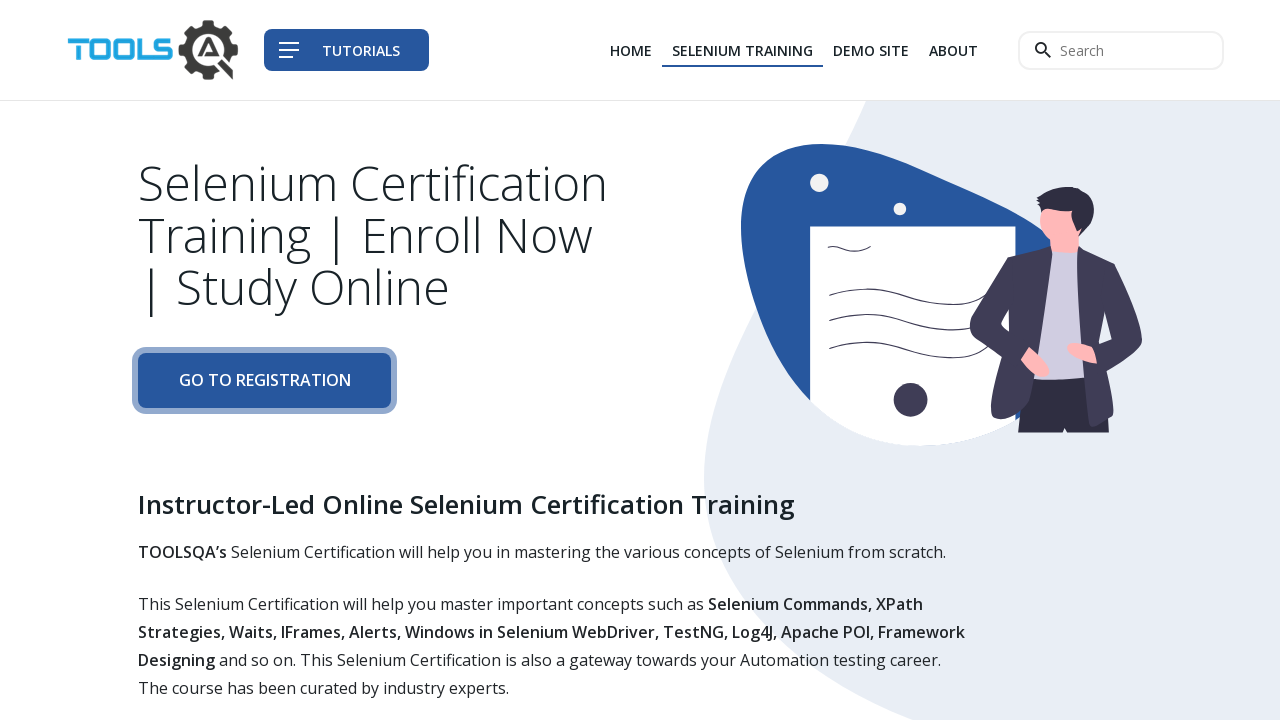

Verified URL contains 'selenium-training' path
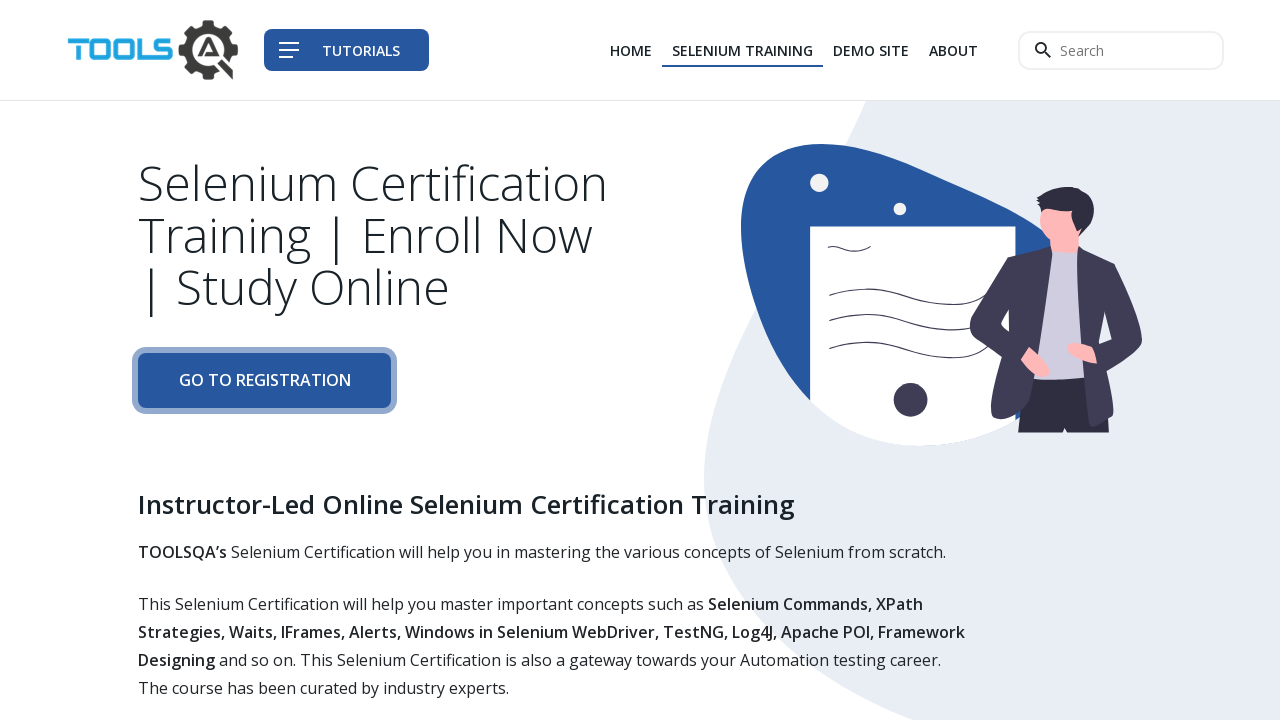

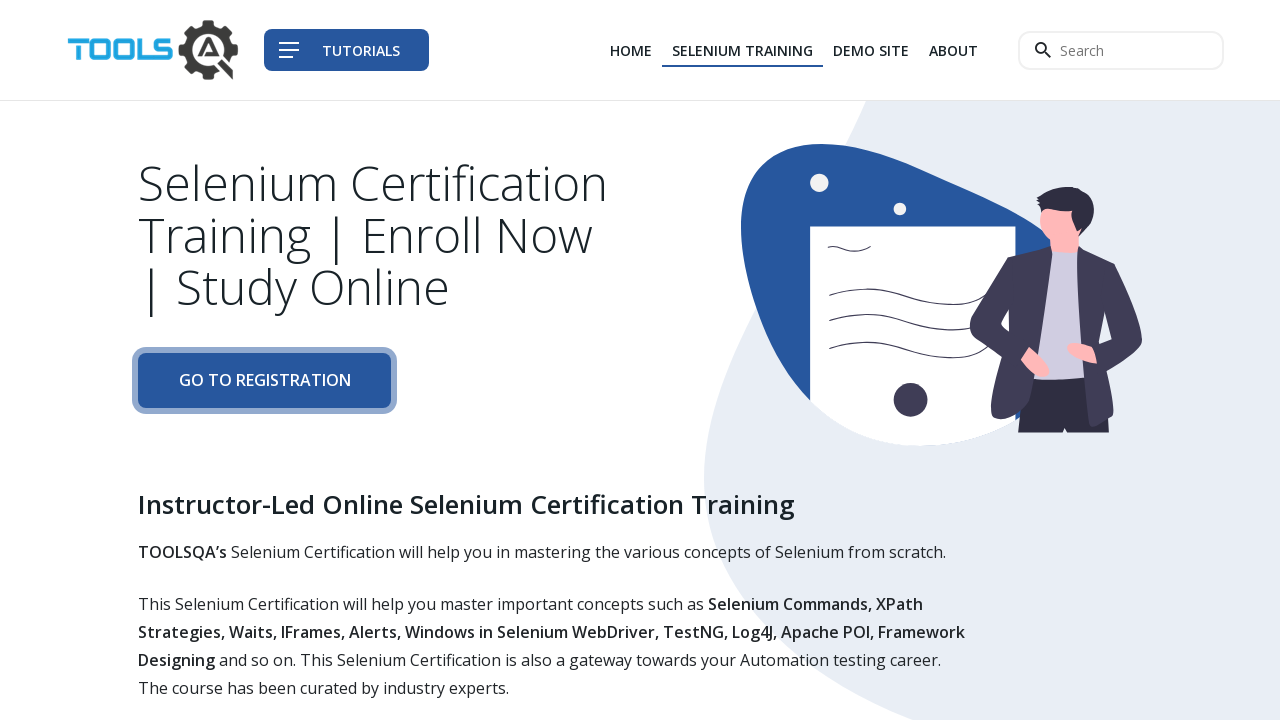